Tests partial link text navigation by clicking a link that contains "Ho" text.

Starting URL: https://demoqa.com/links

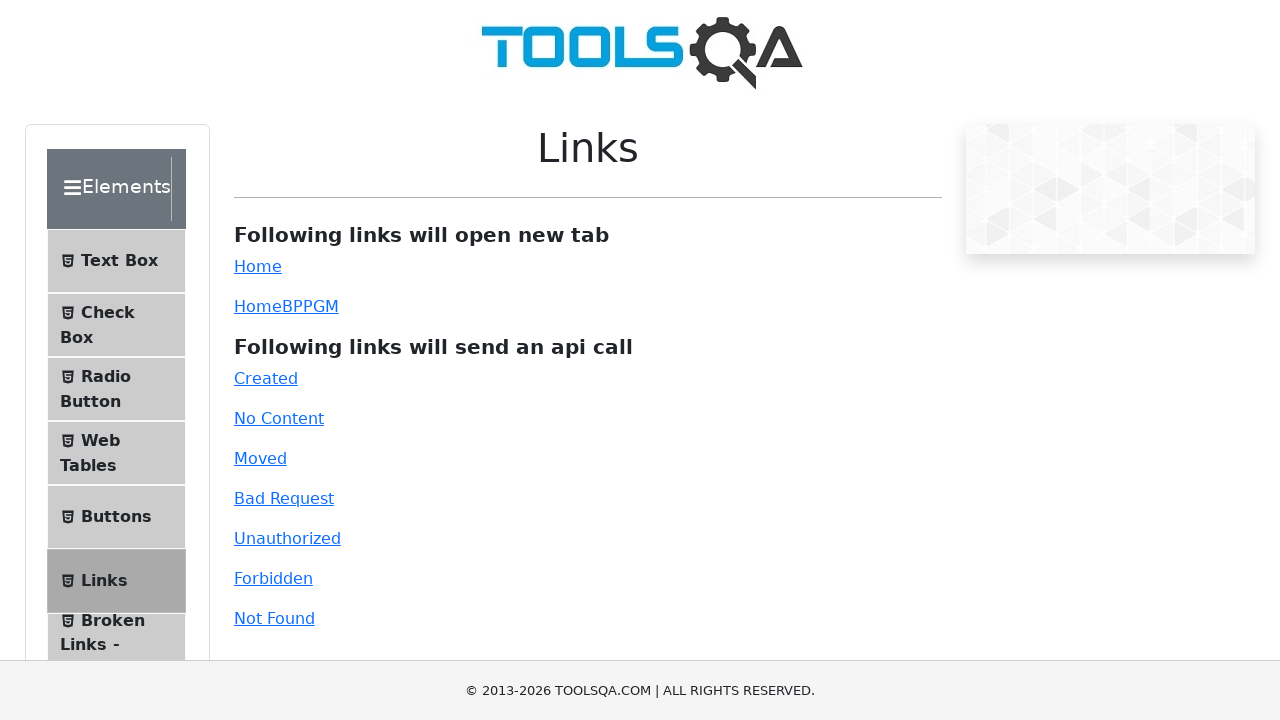

Navigated to https://demoqa.com/links
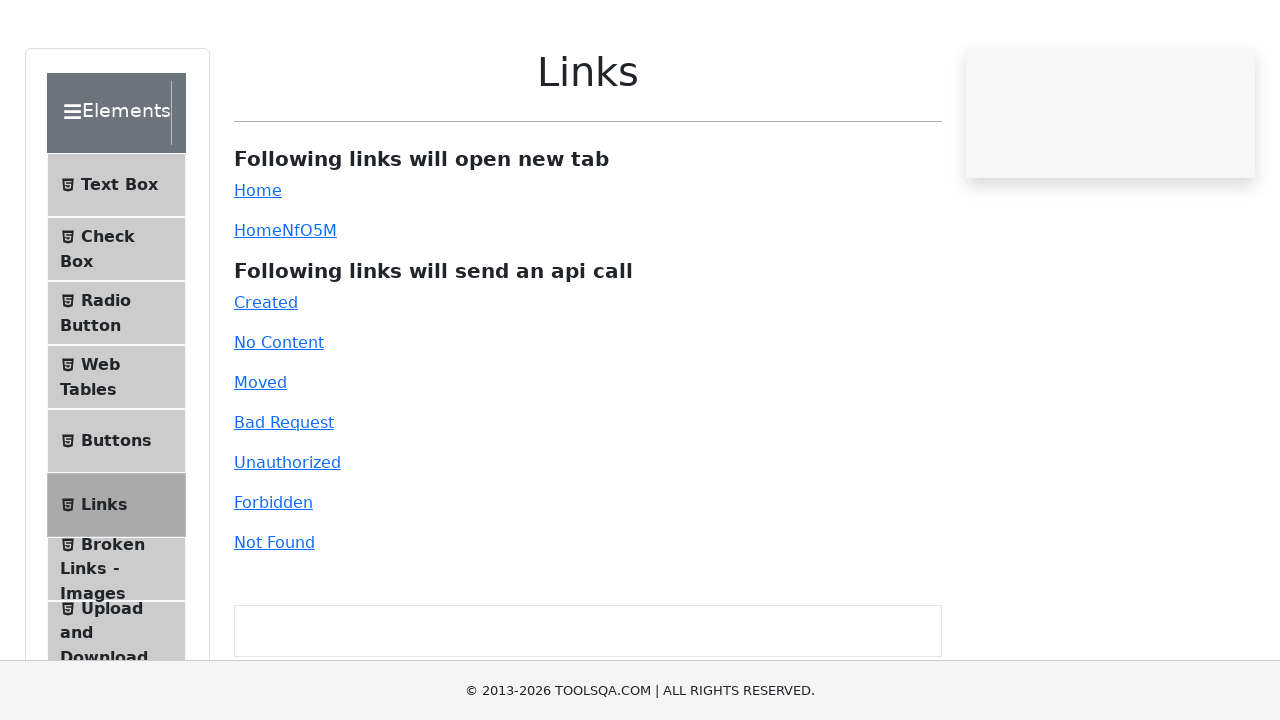

Clicked link containing 'Ho' text at (258, 266) on a:has-text('Ho')
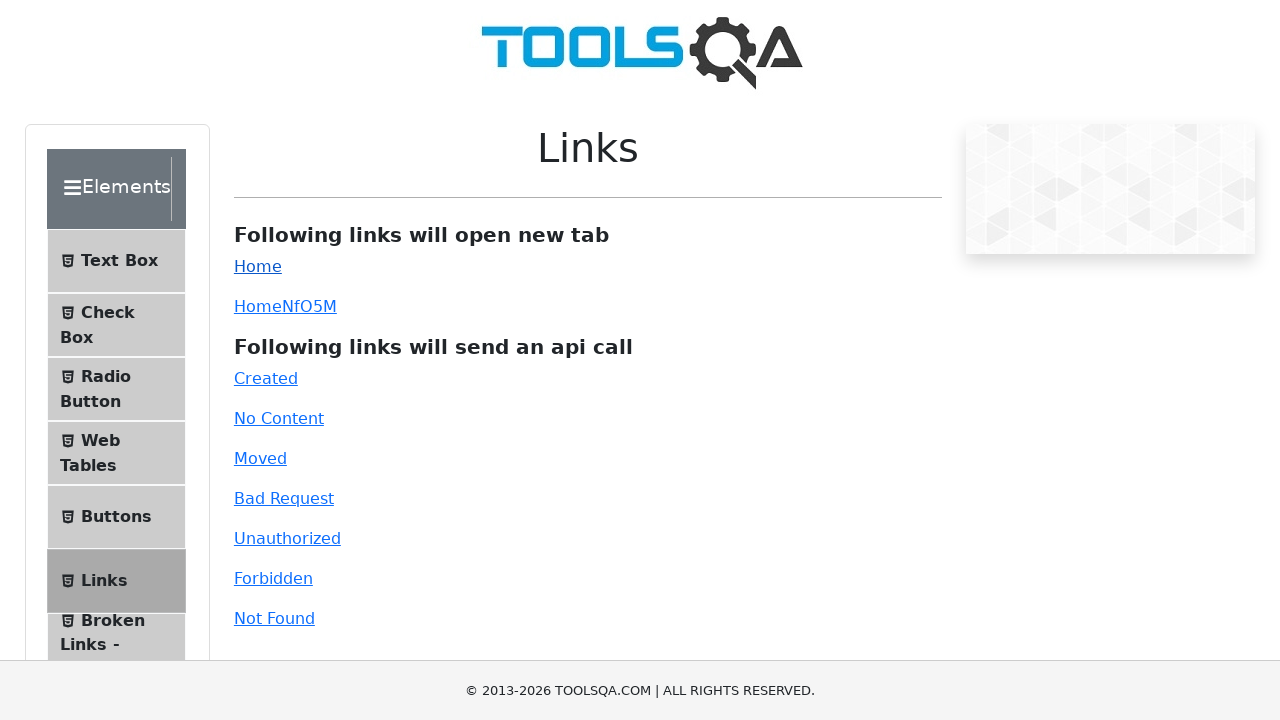

Waited for page to reach networkidle state
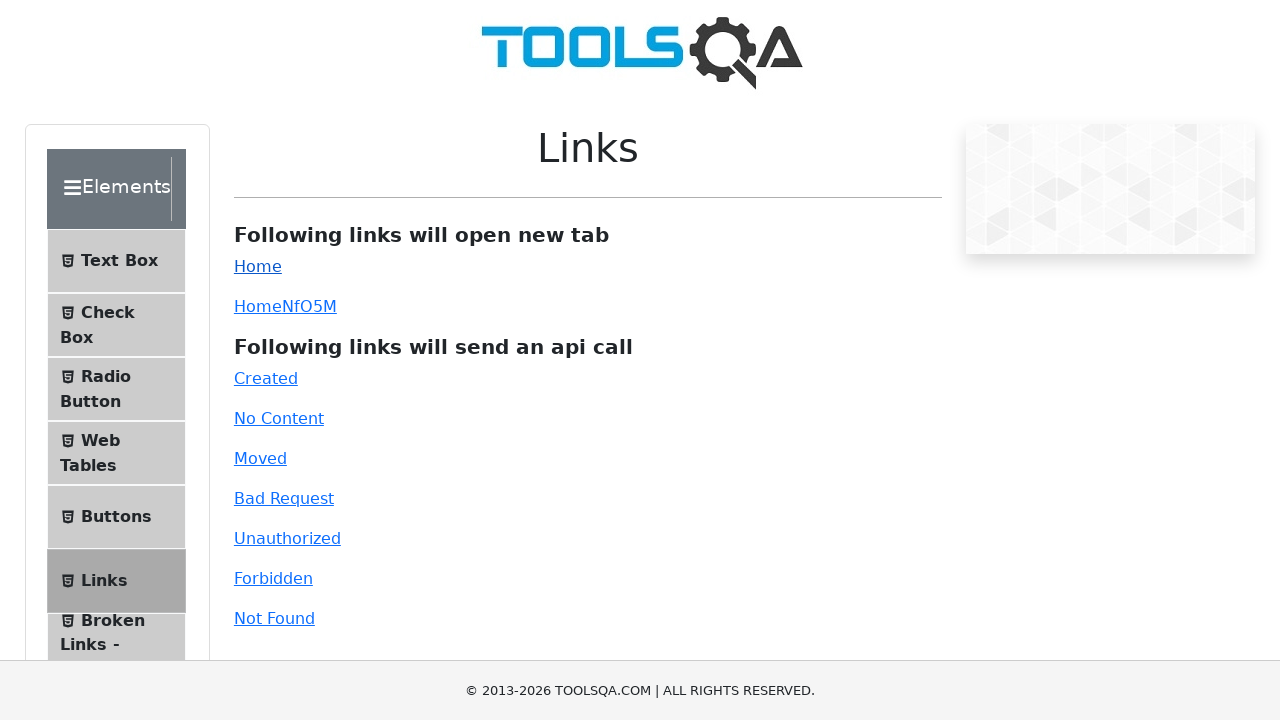

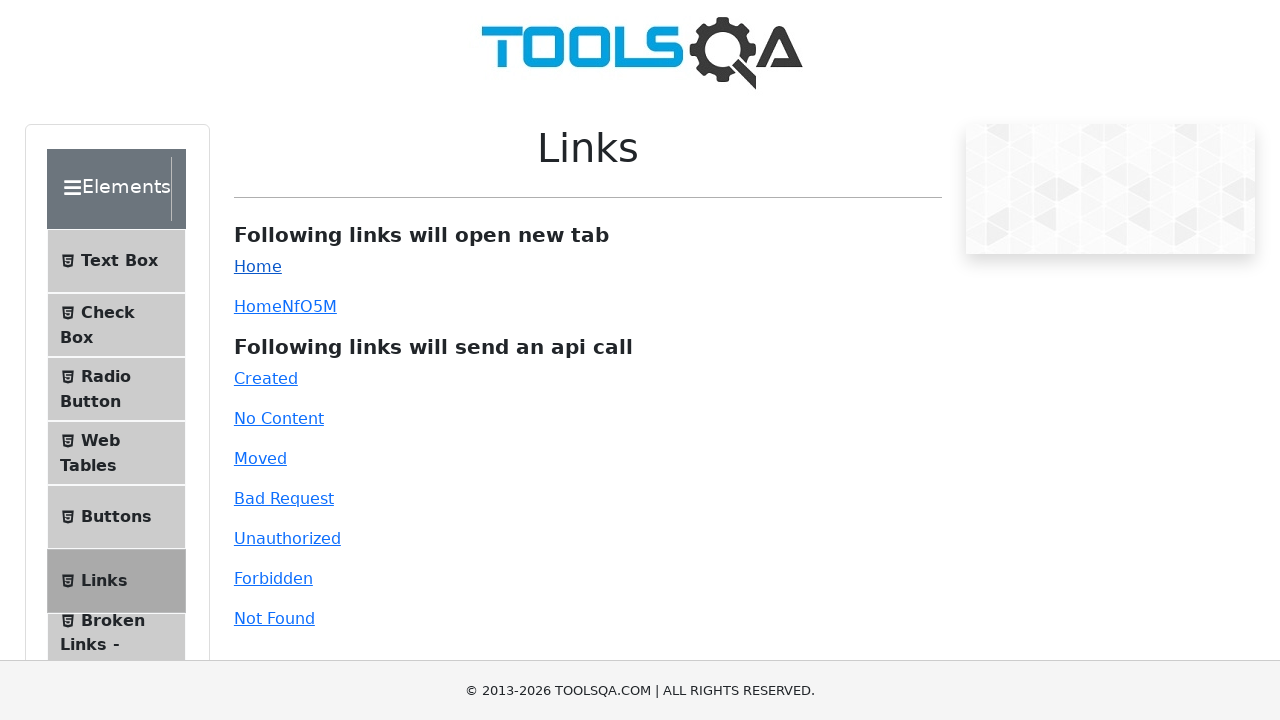